Tests hover functionality by hovering over the first figure and verifying the displayed username text

Starting URL: https://the-internet.herokuapp.com/hovers

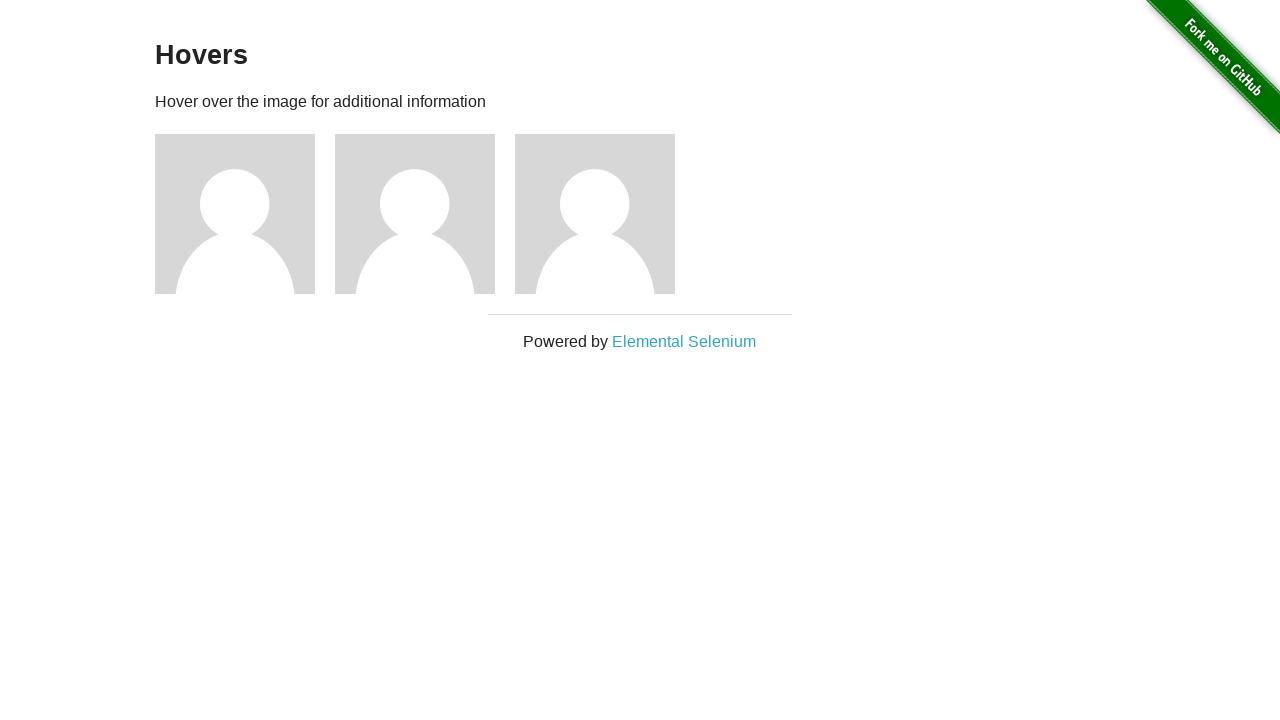

Hovered over the first figure element at (245, 214) on .figure:nth-child(3)
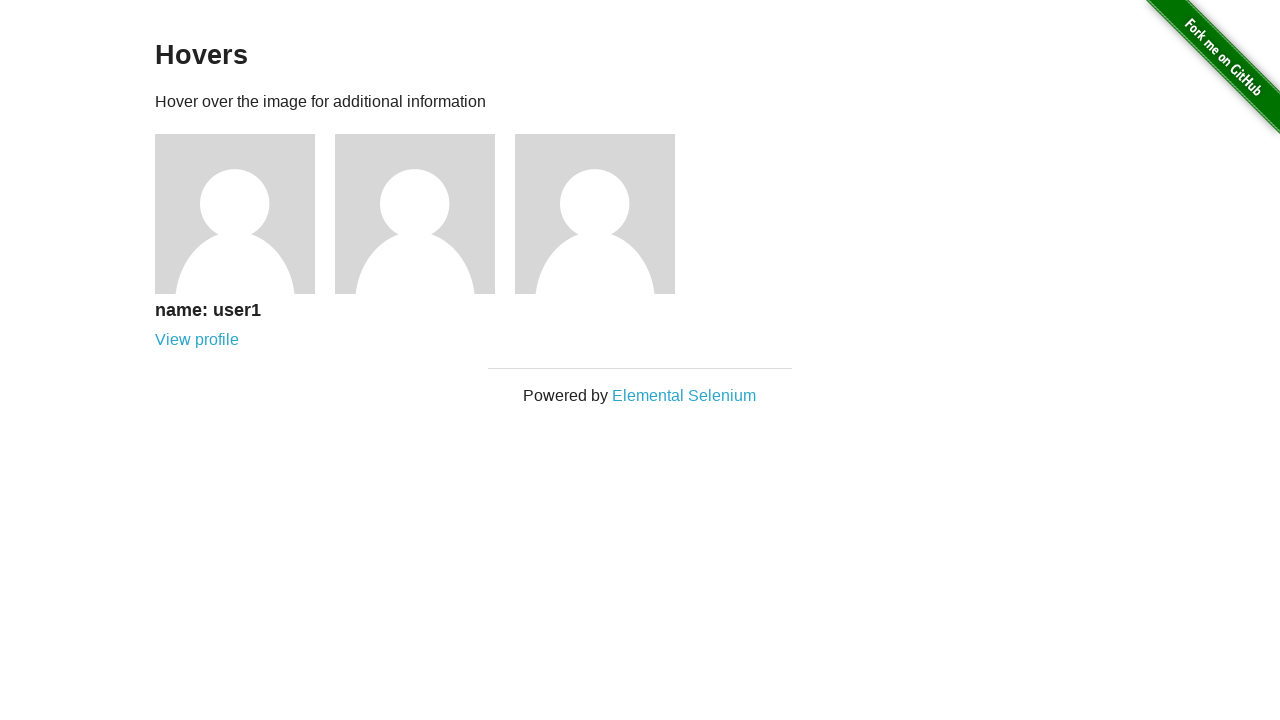

Located the figcaption element
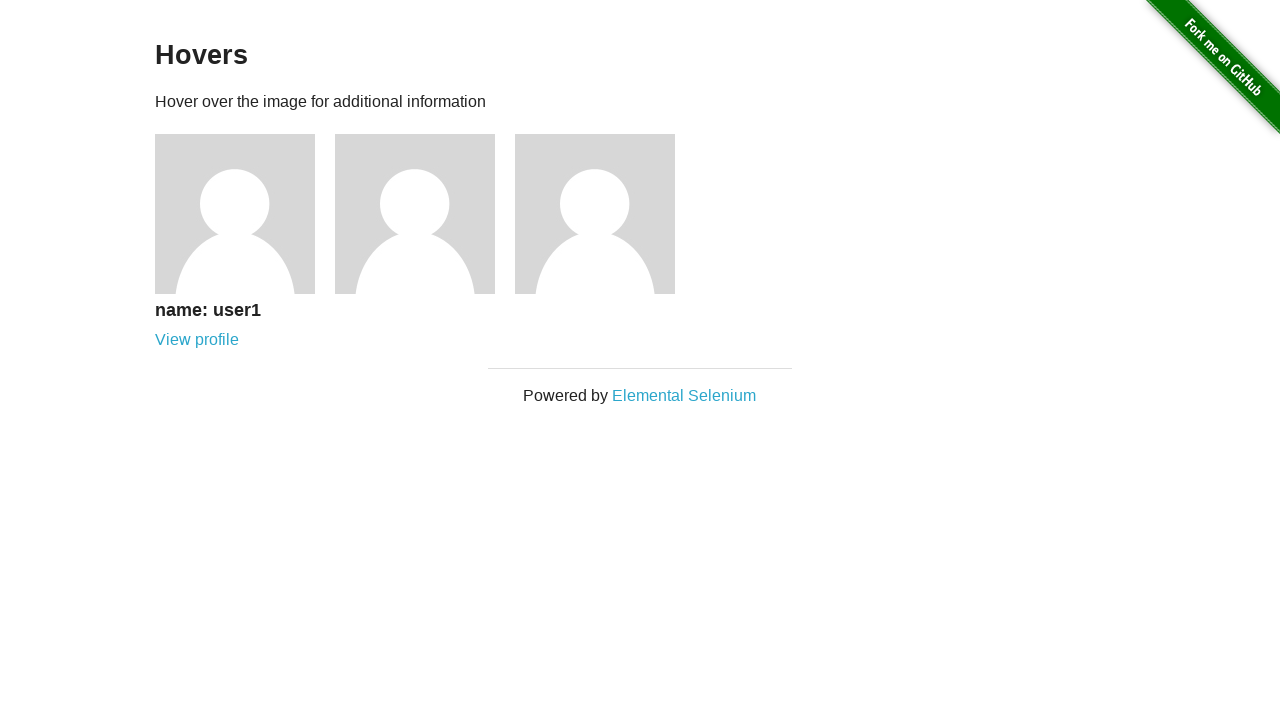

Caption became visible after hovering
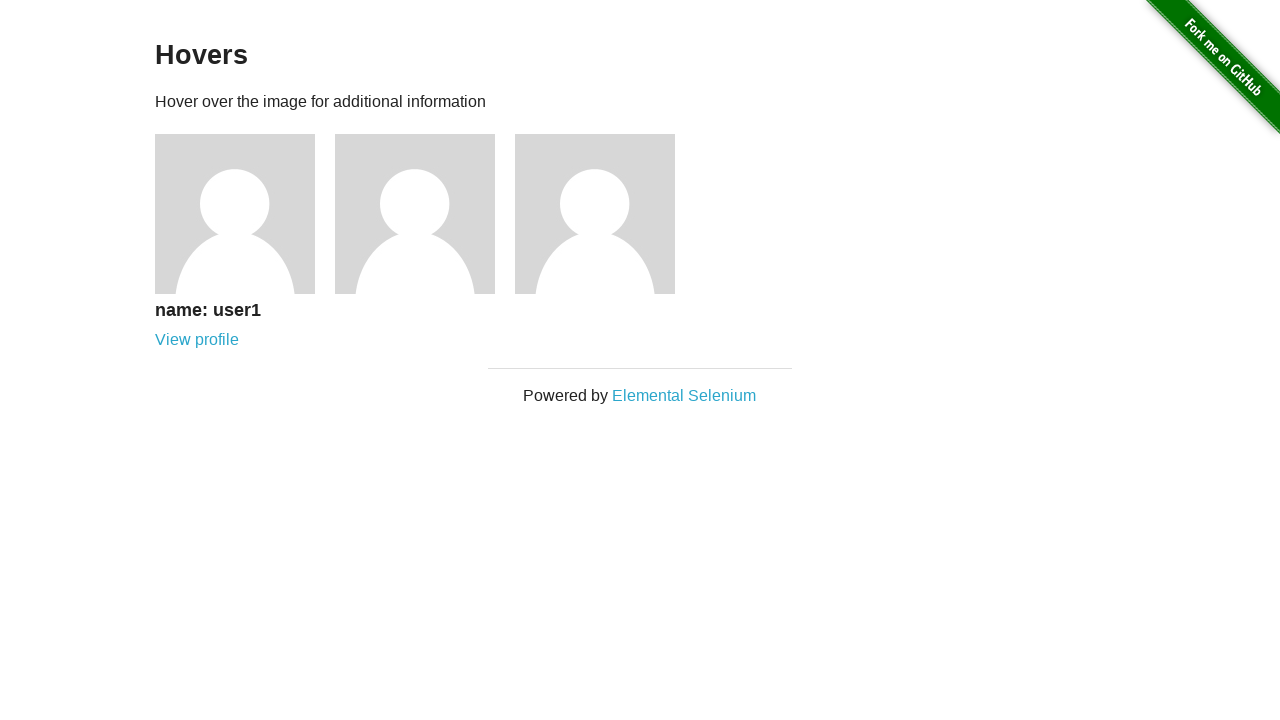

Verified that 'user1' text is present in the caption
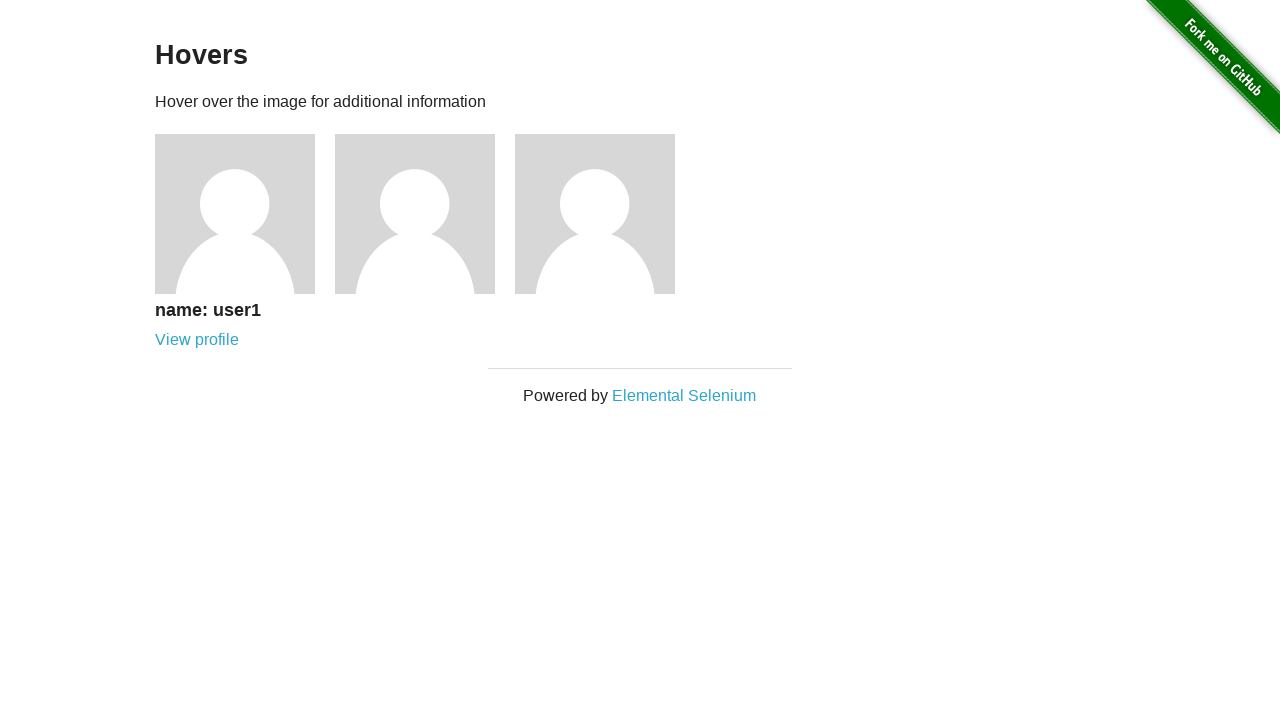

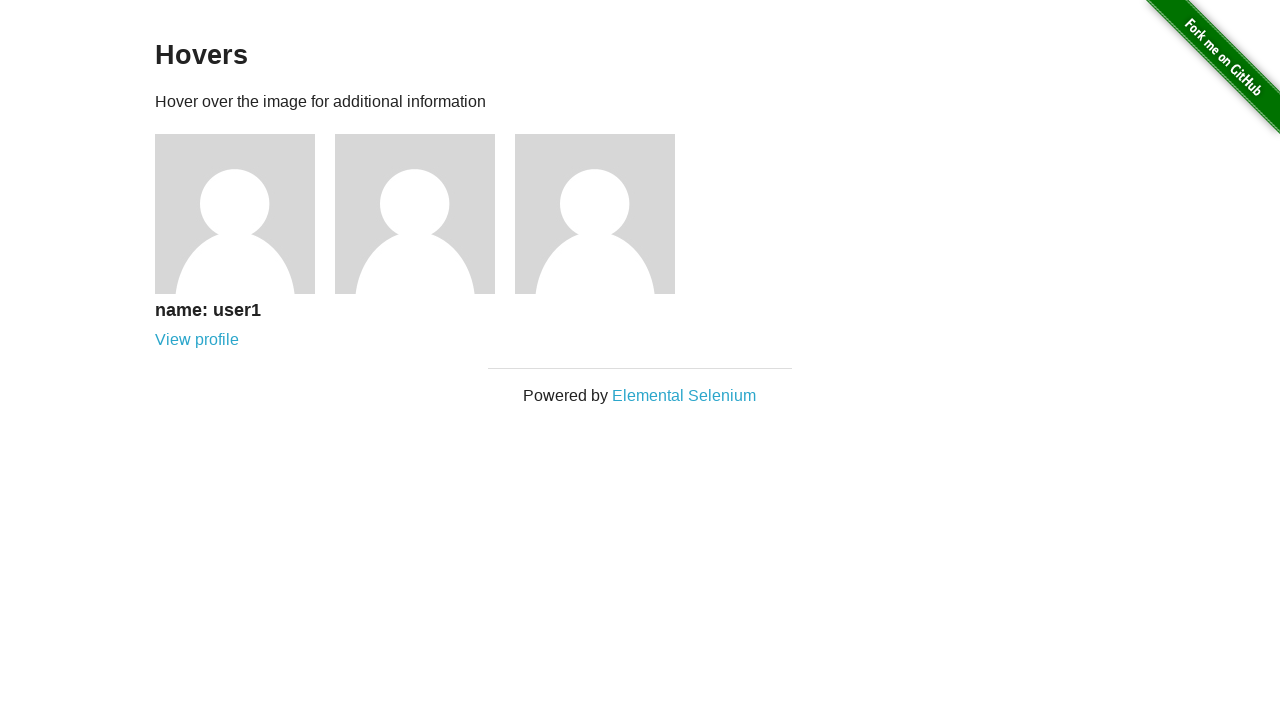